Tests sorting the Due column using semantic class selectors on the second table

Starting URL: http://the-internet.herokuapp.com/tables

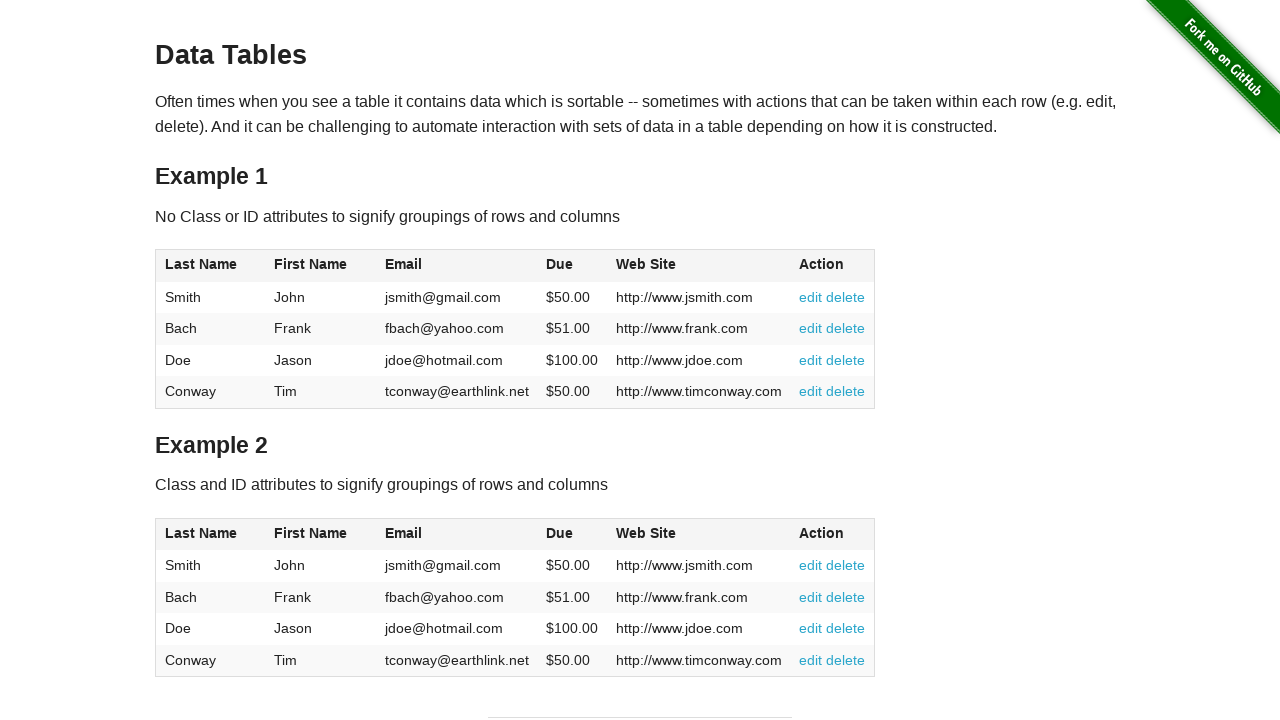

Clicked Due column header in second table using semantic class selector at (560, 533) on #table2 thead .dues
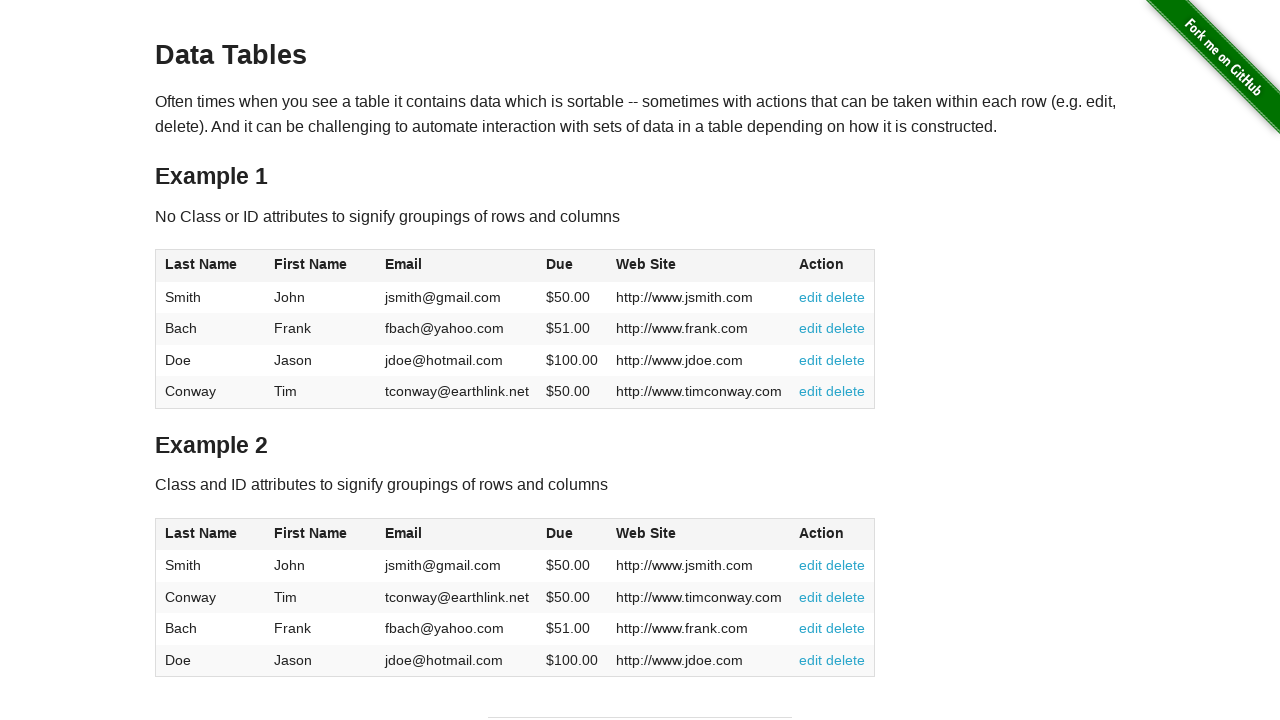

Due column cells in second table became visible
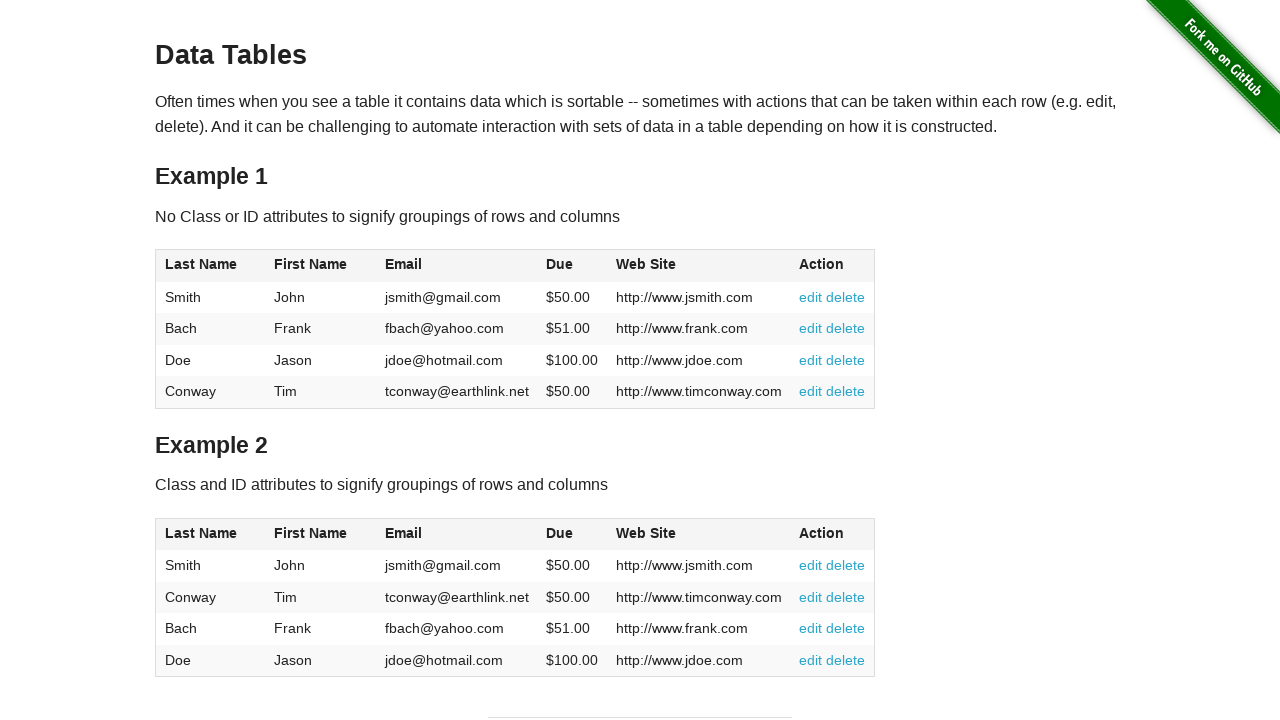

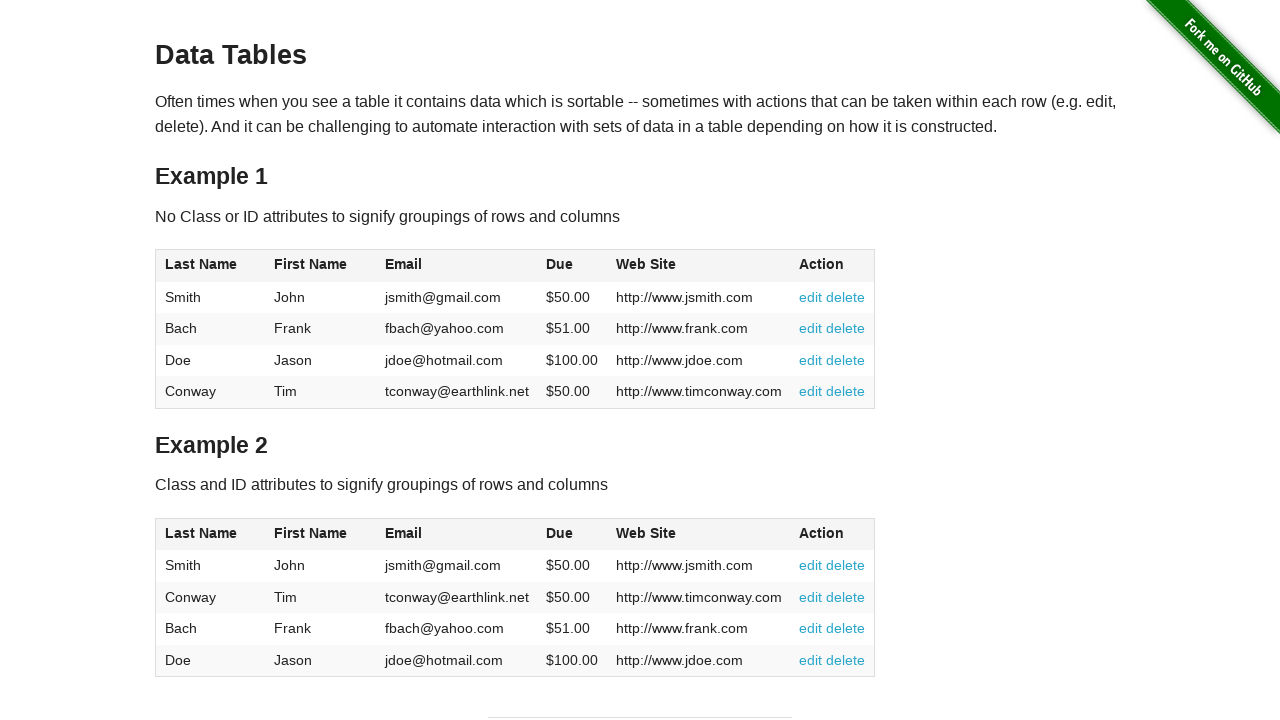